Tests a checkout form by filling in personal information, billing address, and payment details, then submitting the form.

Starting URL: https://getbootstrap.com/docs/4.0/examples/checkout/

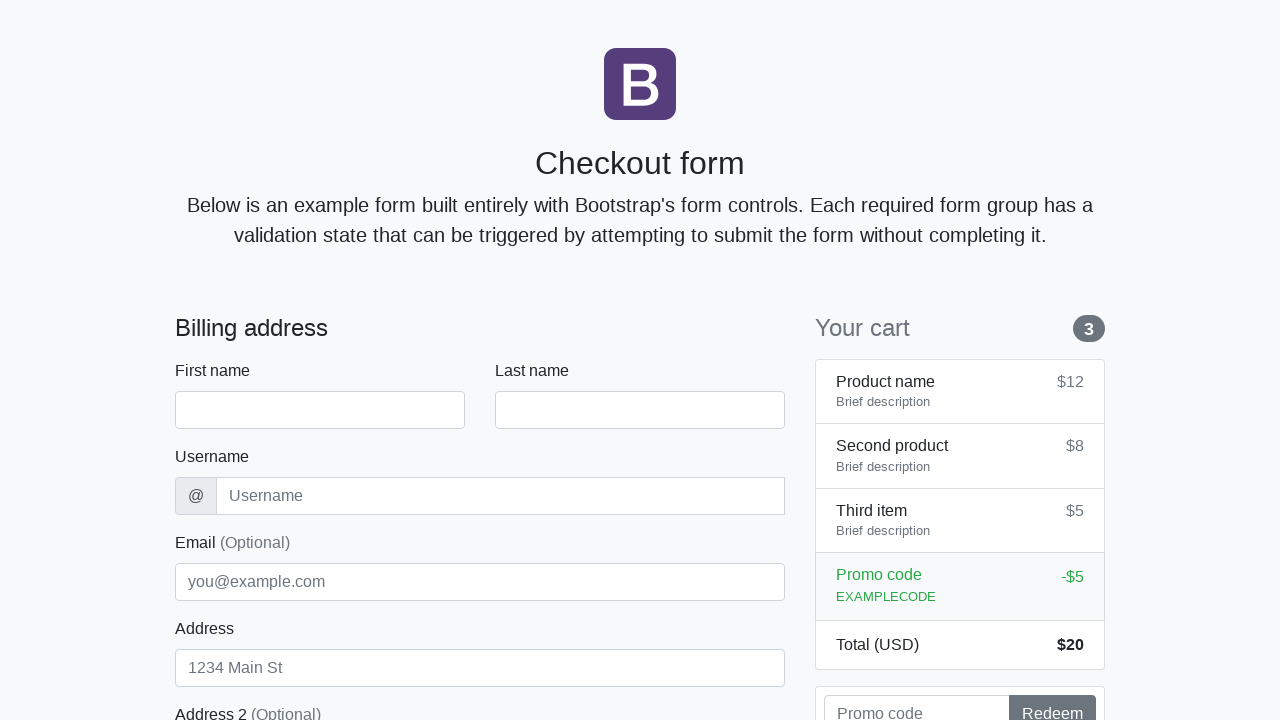

Waited for checkout form to load
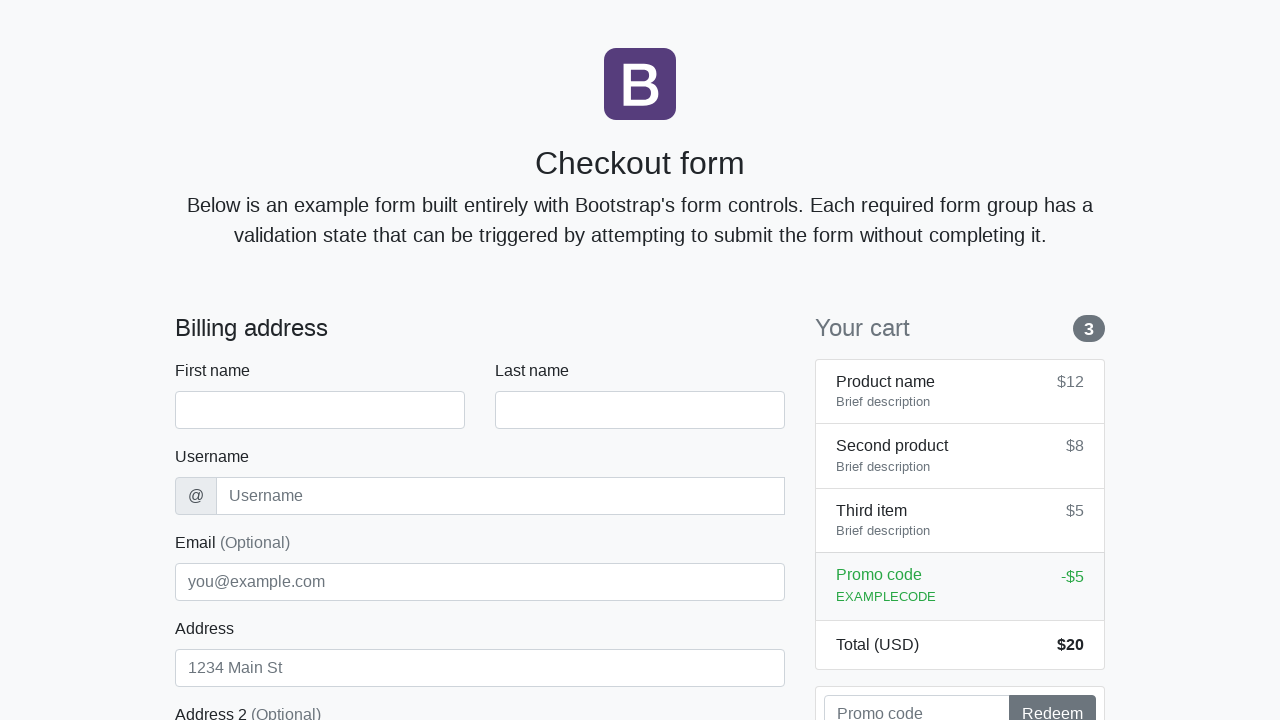

Filled first name field with 'Christopher' on #firstName
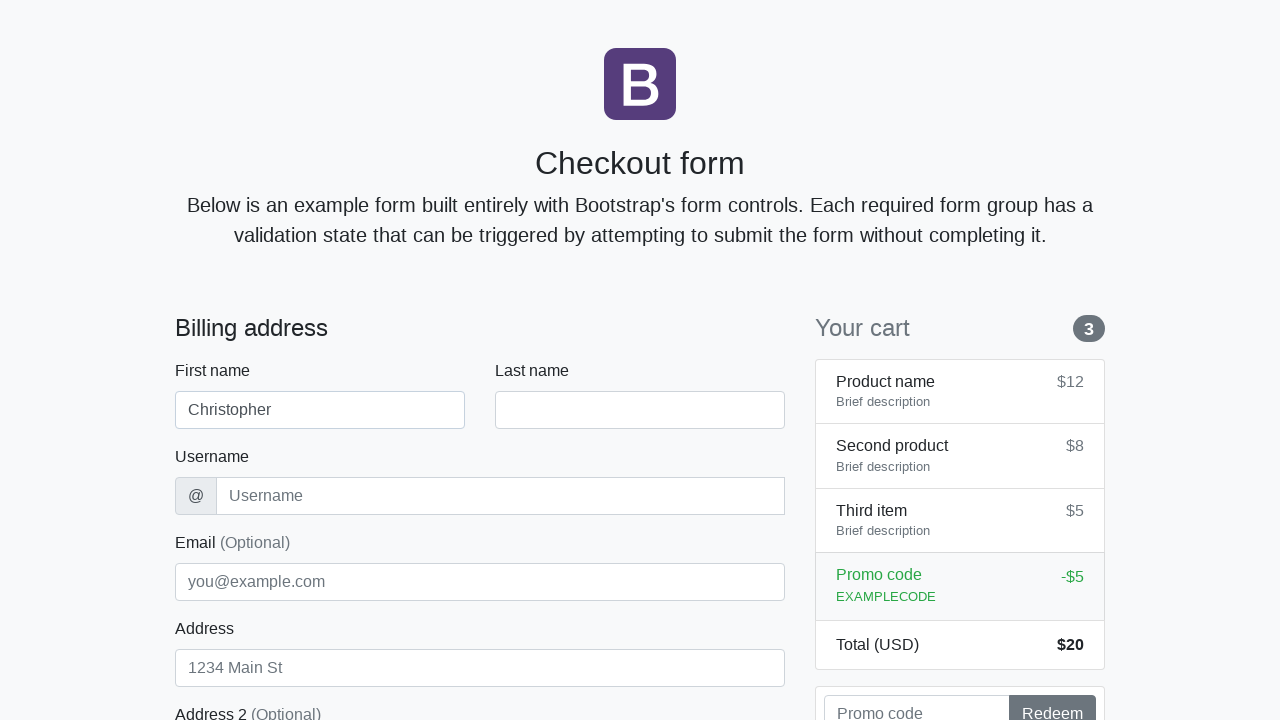

Filled last name field with 'Lee' on #lastName
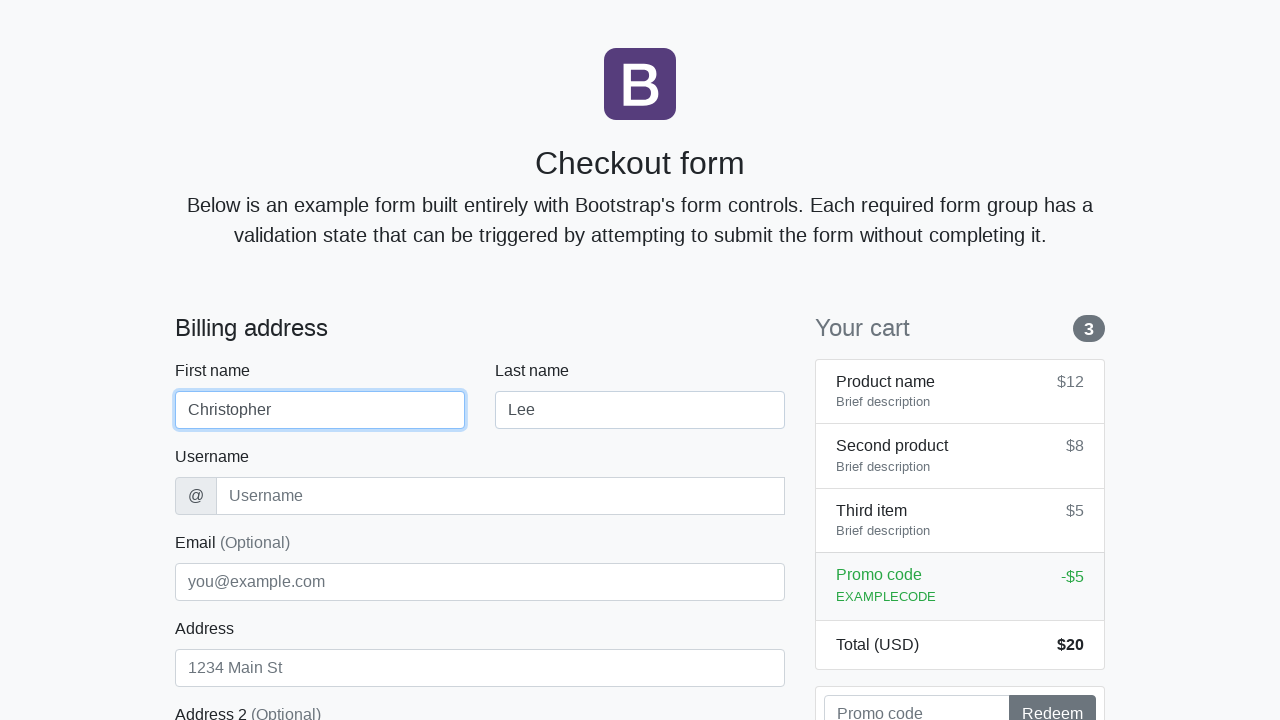

Filled username field with 'clee1985' on #username
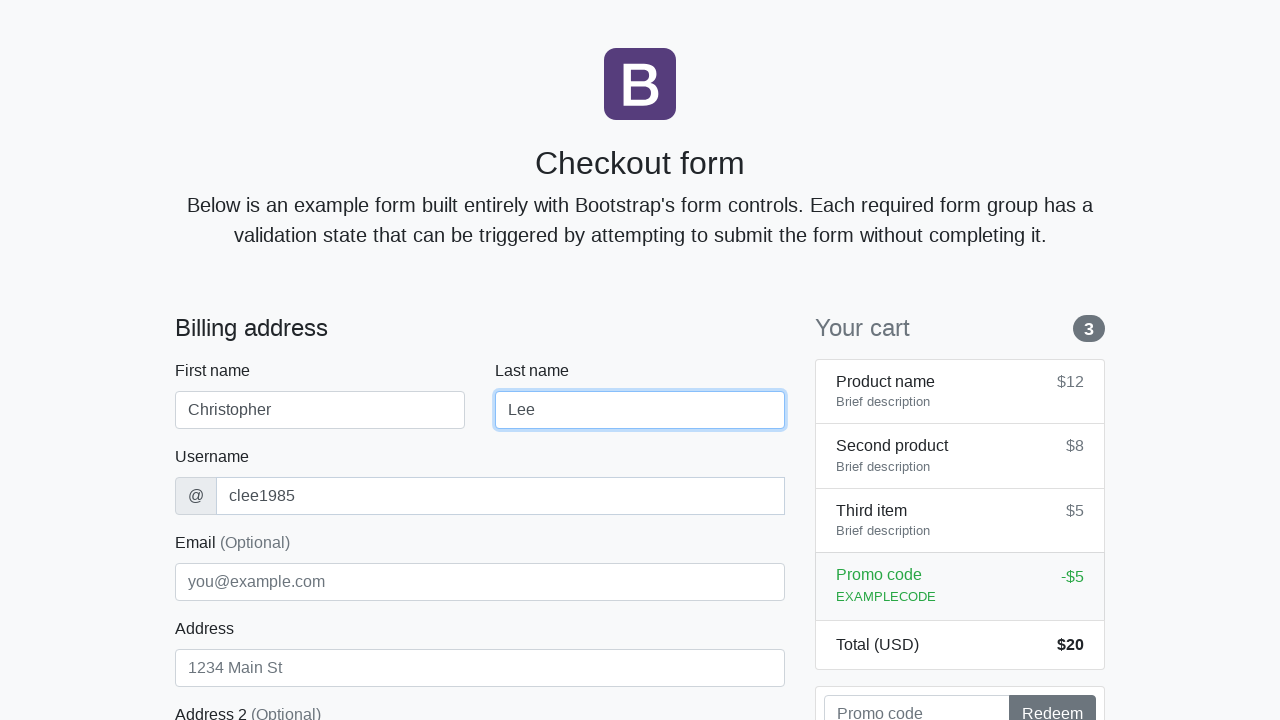

Filled address field with '666 Ash Circle' on #address
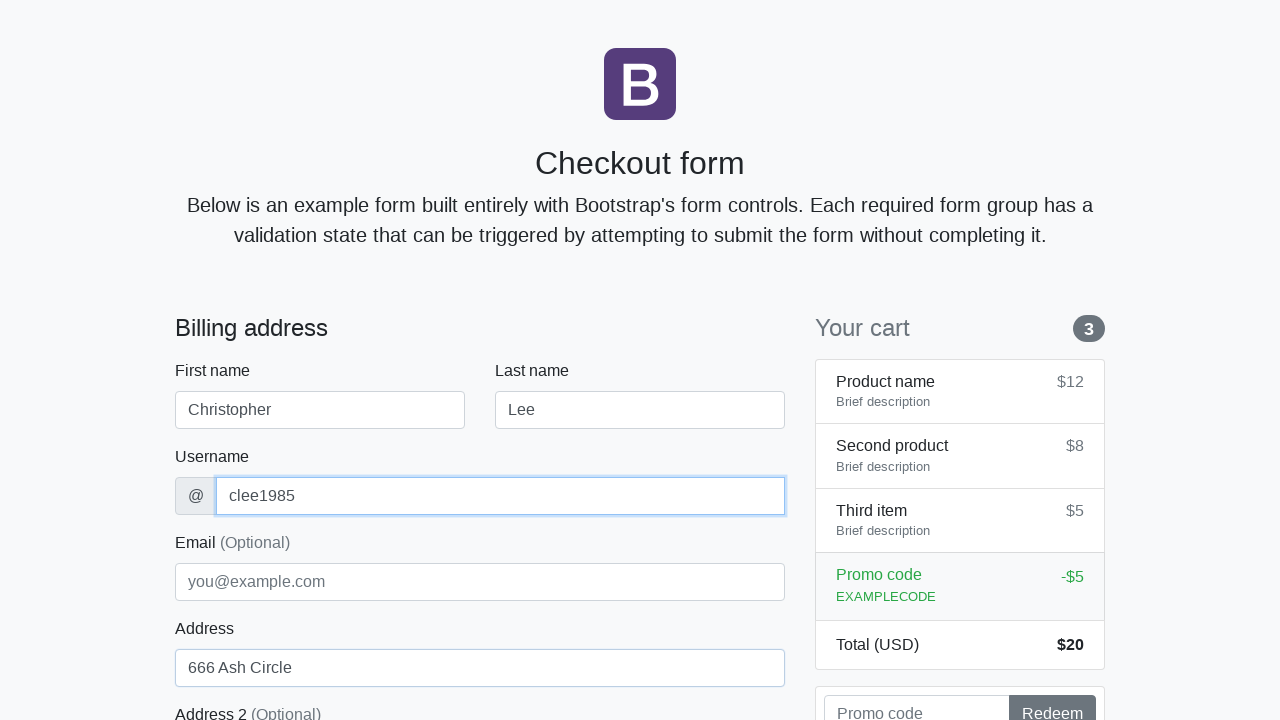

Filled email field with 'christopher.lee@example.com' on #email
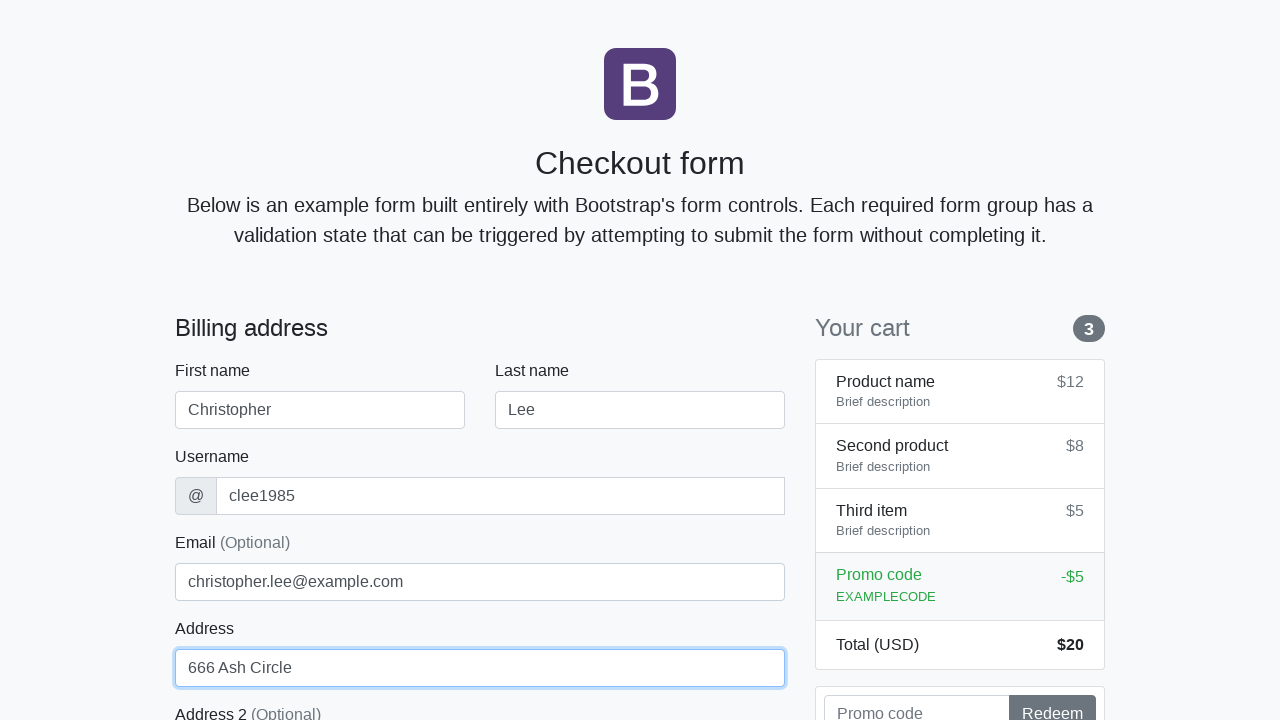

Selected 'United States' from country dropdown on #country
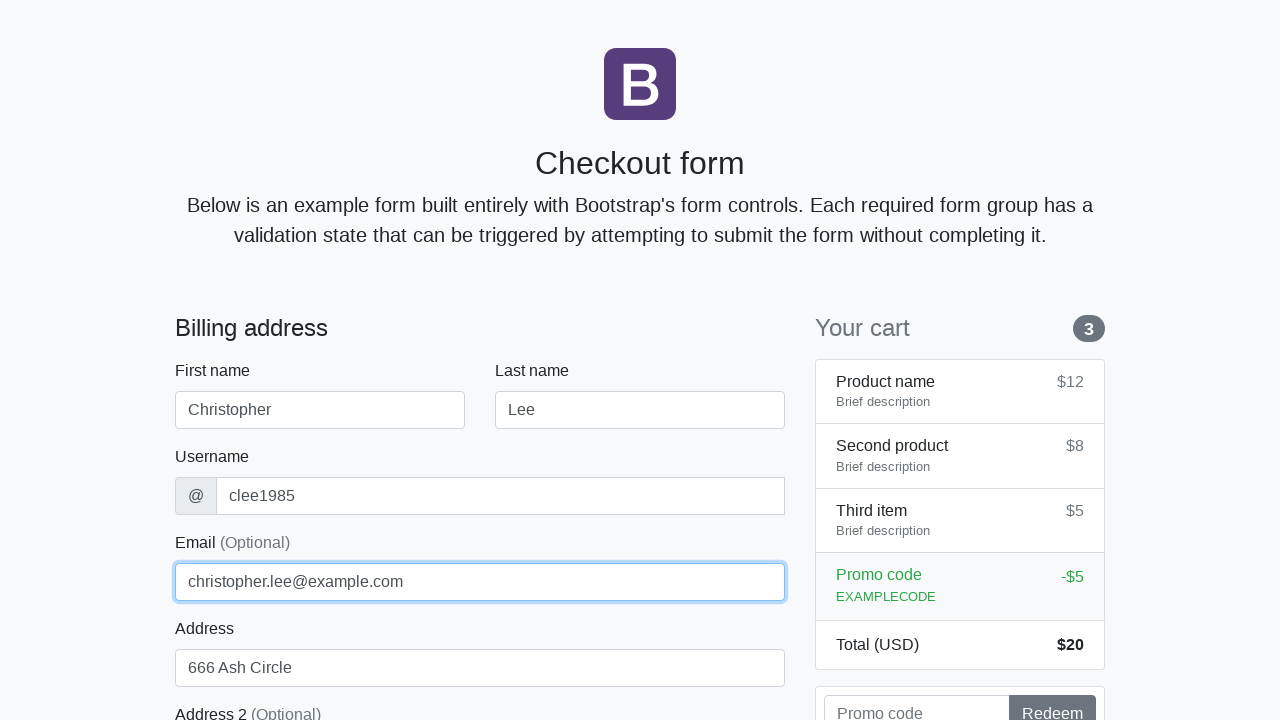

Selected 'California' from state dropdown on #state
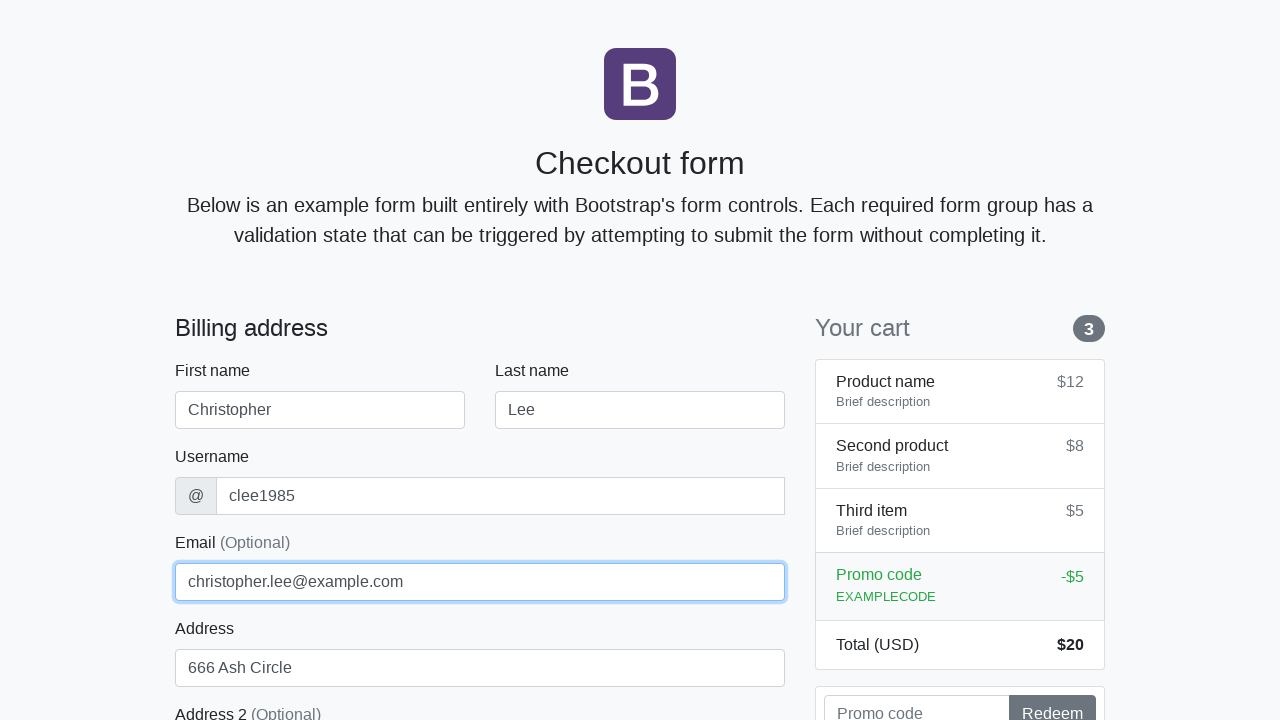

Filled zip code field with '90401' on #zip
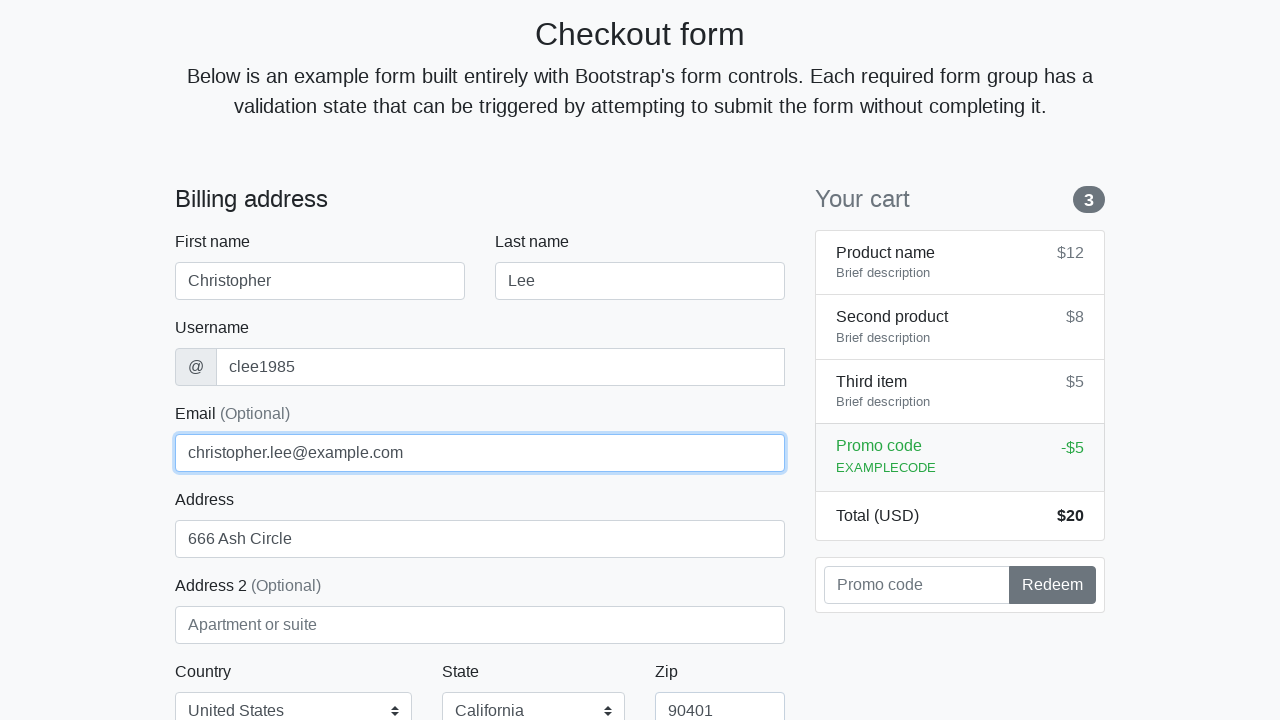

Filled credit card name field with 'Christopher Lee' on #cc-name
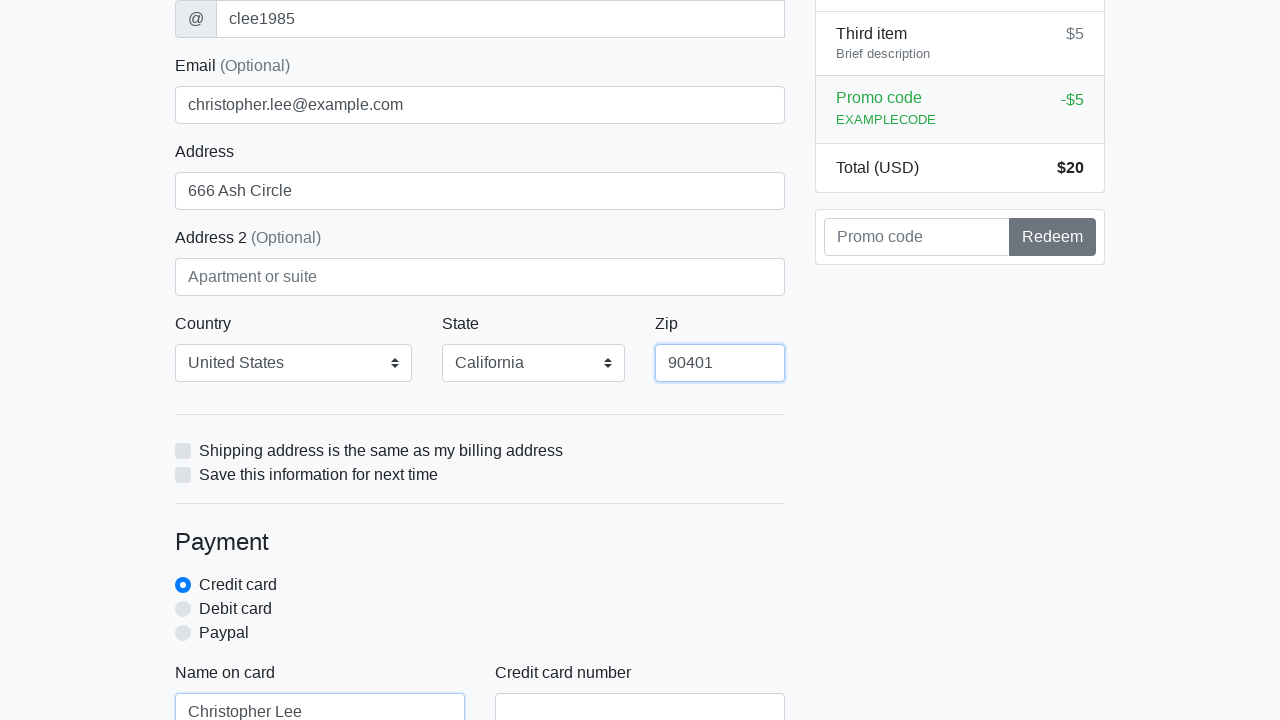

Filled credit card number field with '4556737586899855' on #cc-number
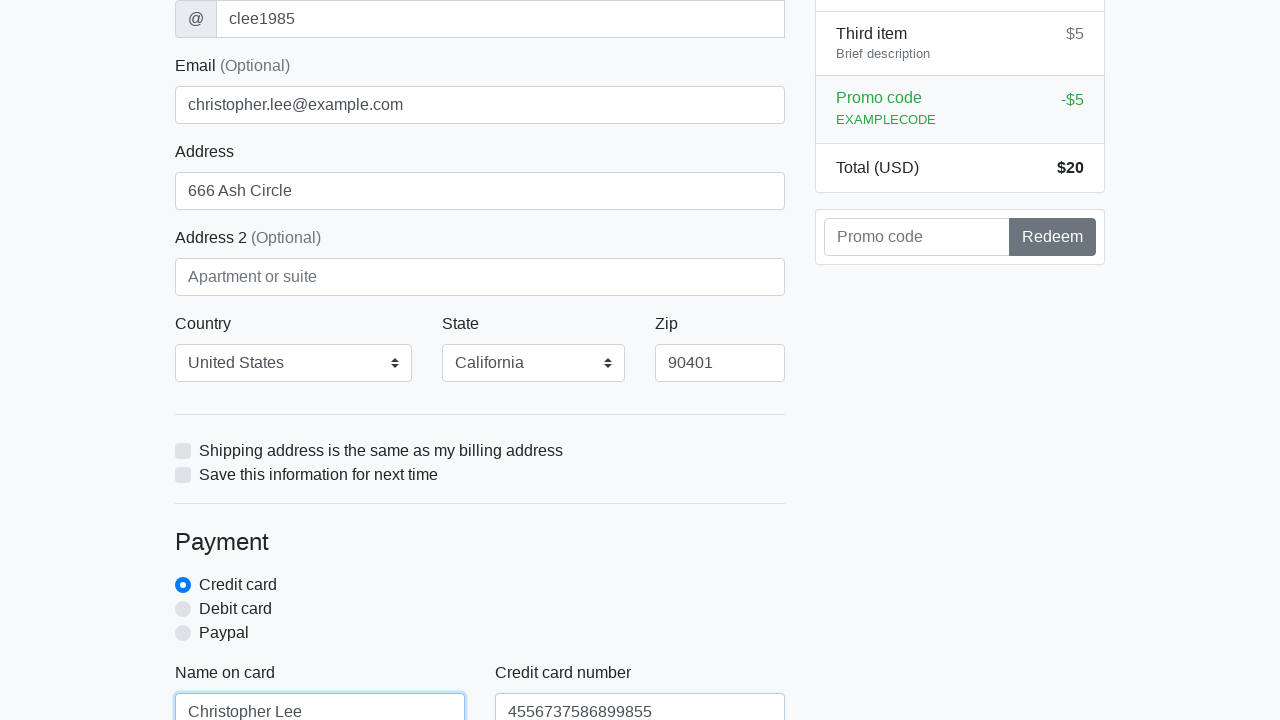

Filled credit card expiration field with '10/2026' on #cc-expiration
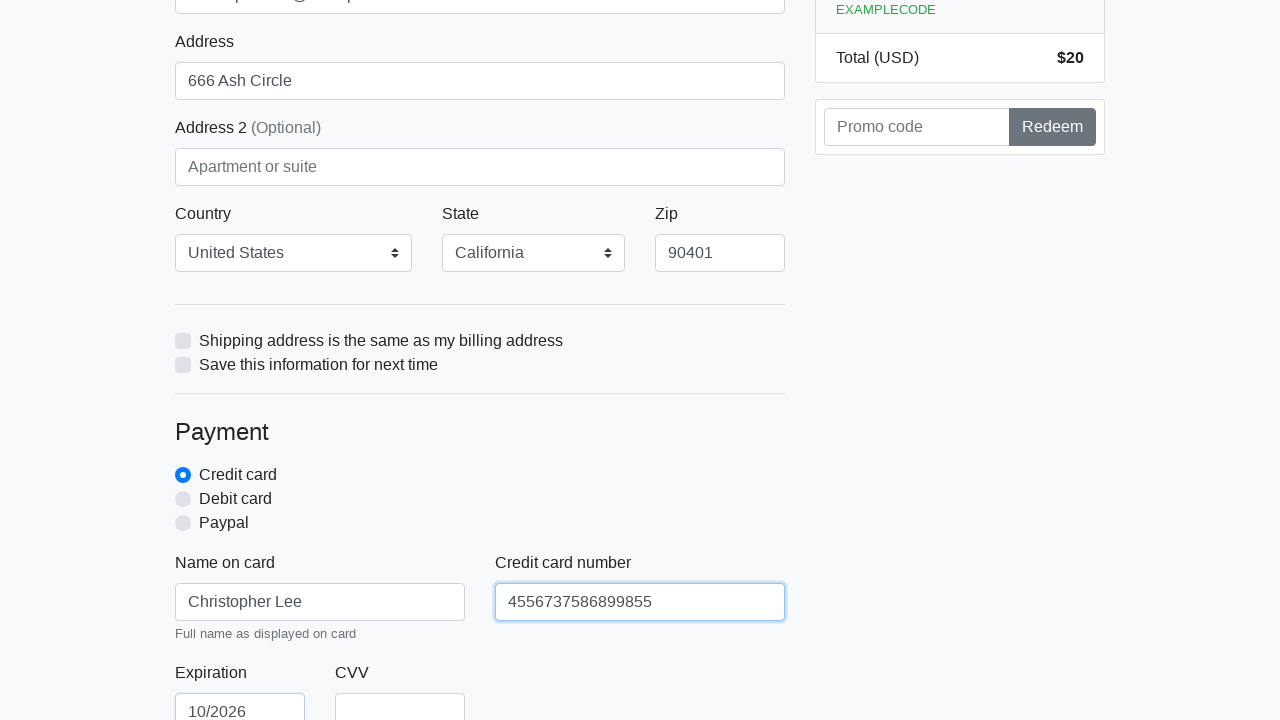

Filled credit card CVV field with '666' on #cc-cvv
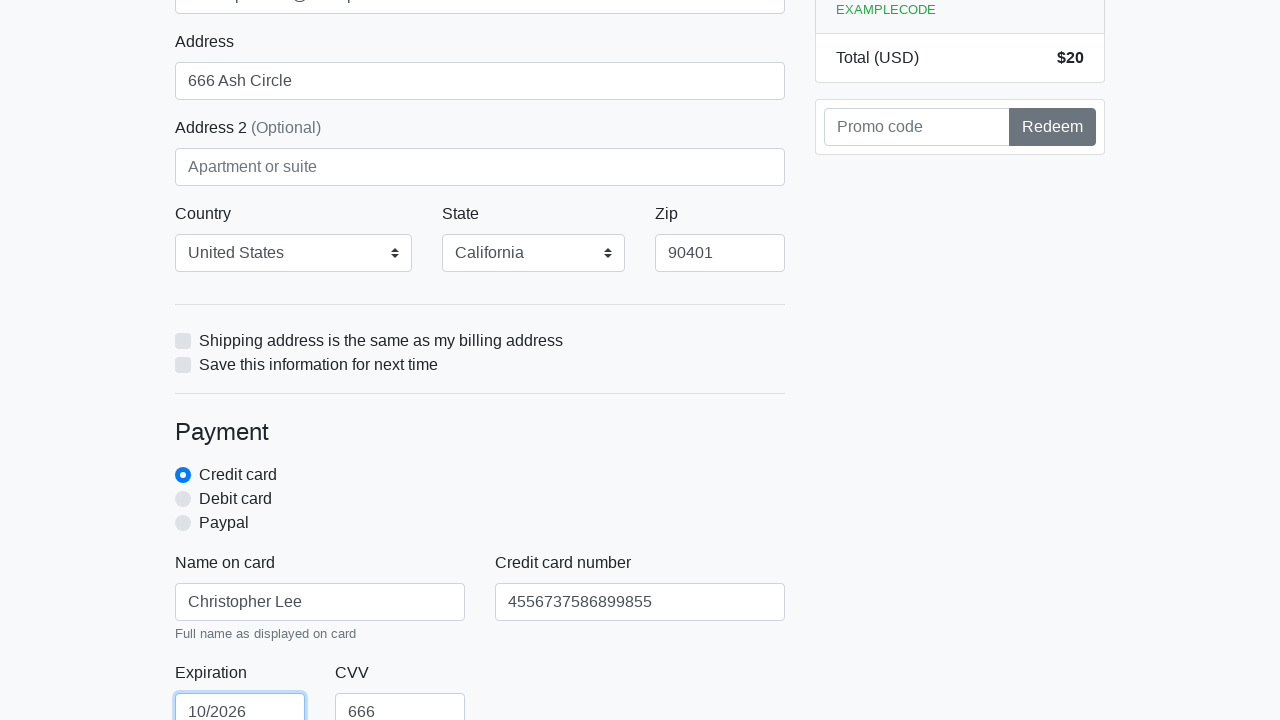

Clicked submit button to complete purchase at (480, 500) on xpath=//html/body/div/div[2]/div[2]/form/button
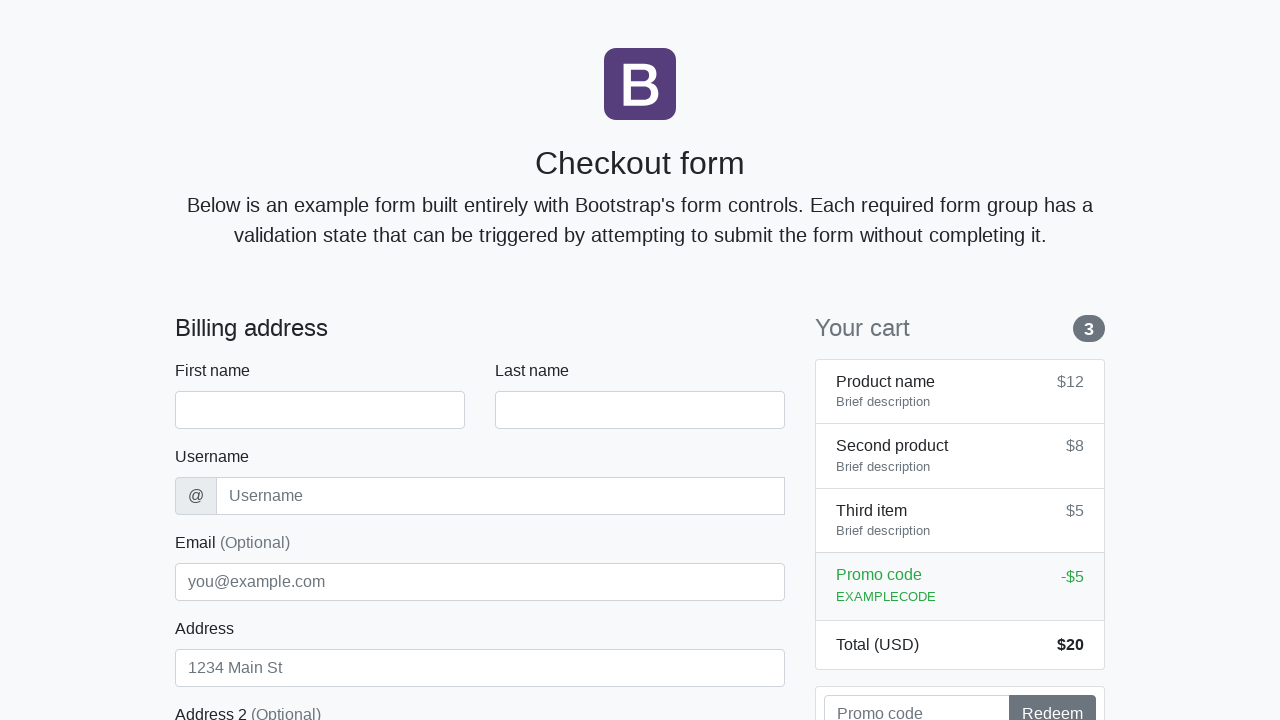

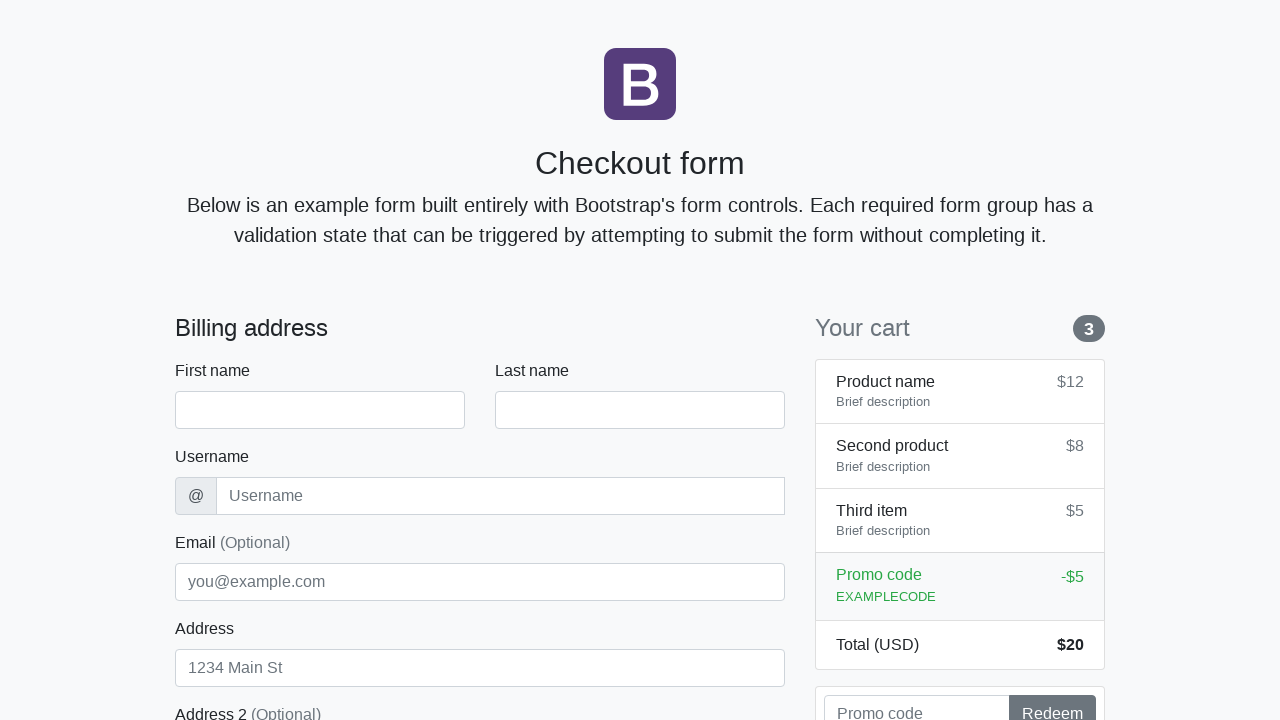